Tests autosuggestive dropdown functionality by typing "Ind" and selecting "India" from the suggestions

Starting URL: https://rahulshettyacademy.com/dropdownsPractise/

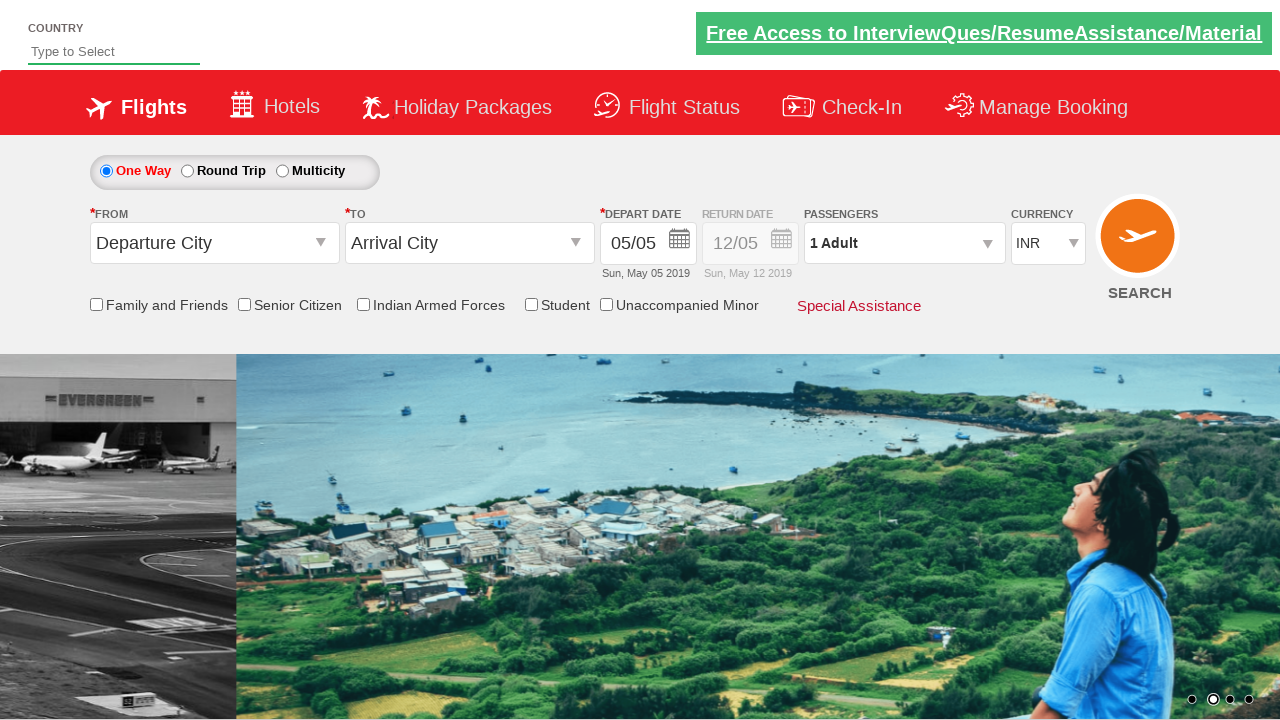

Typed 'Ind' in the autosuggest field on #autosuggest
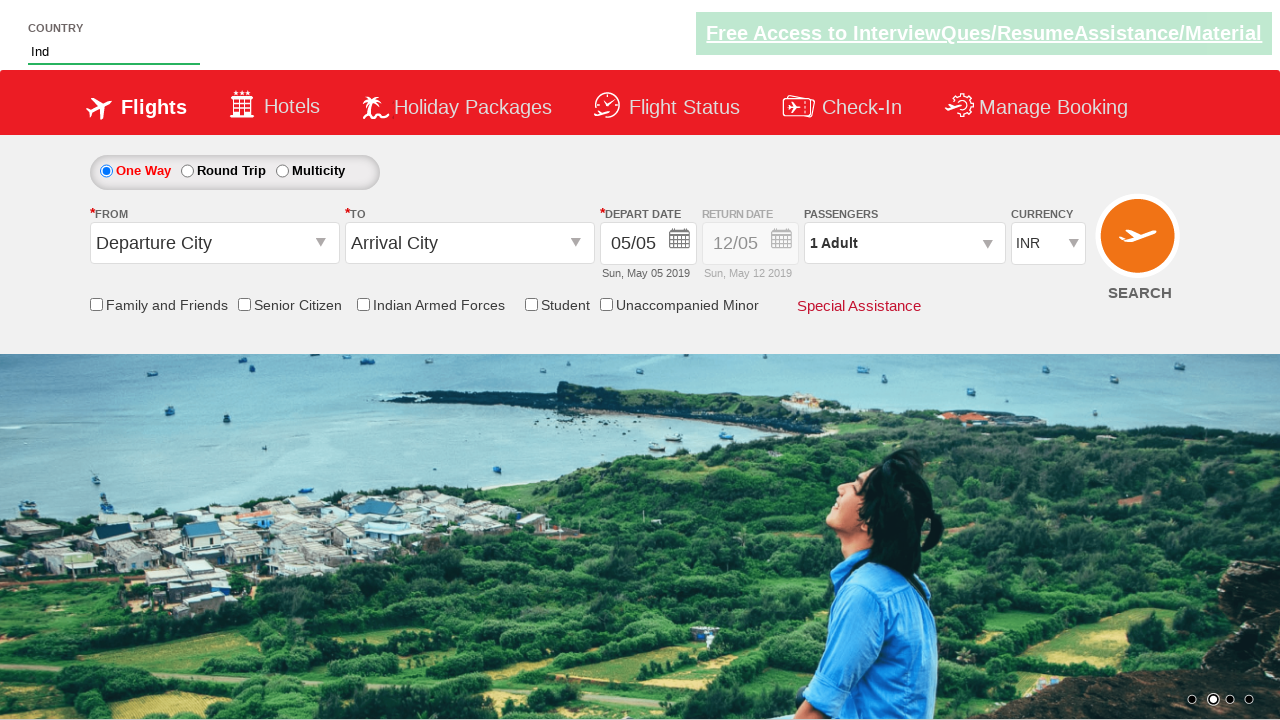

Waited for autosuggestive dropdown suggestions to appear
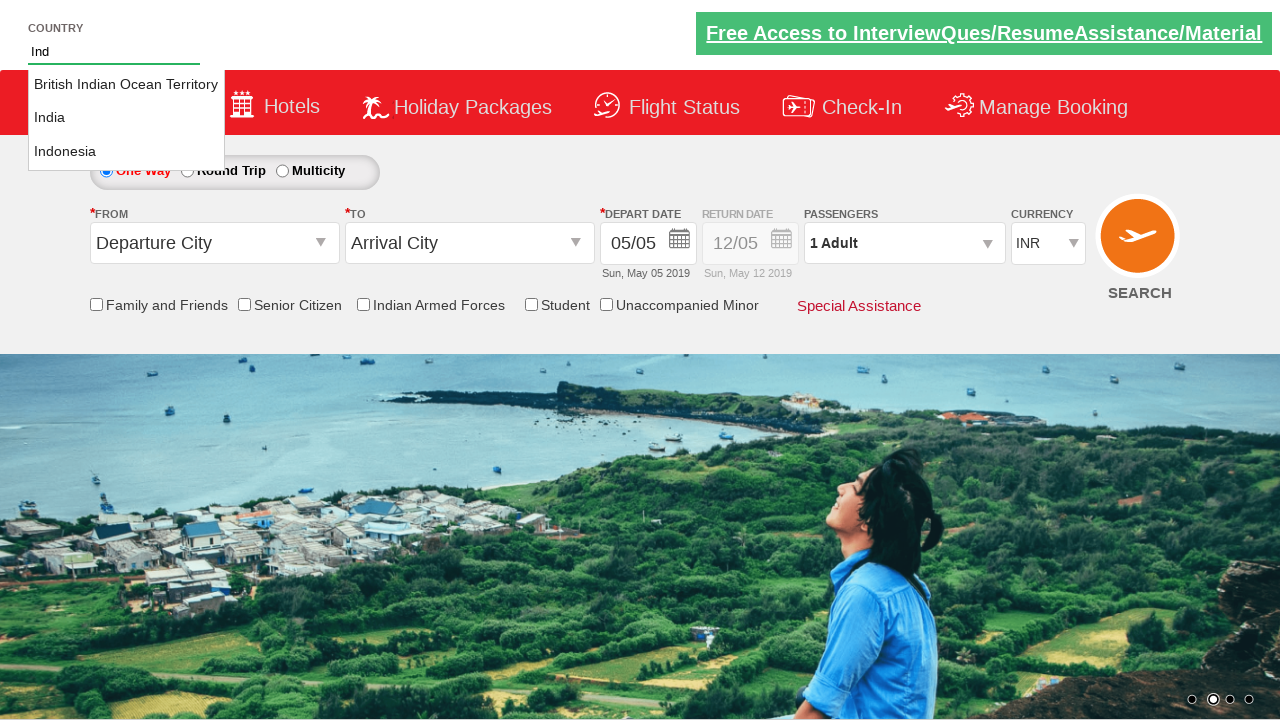

Retrieved all suggestion items from dropdown
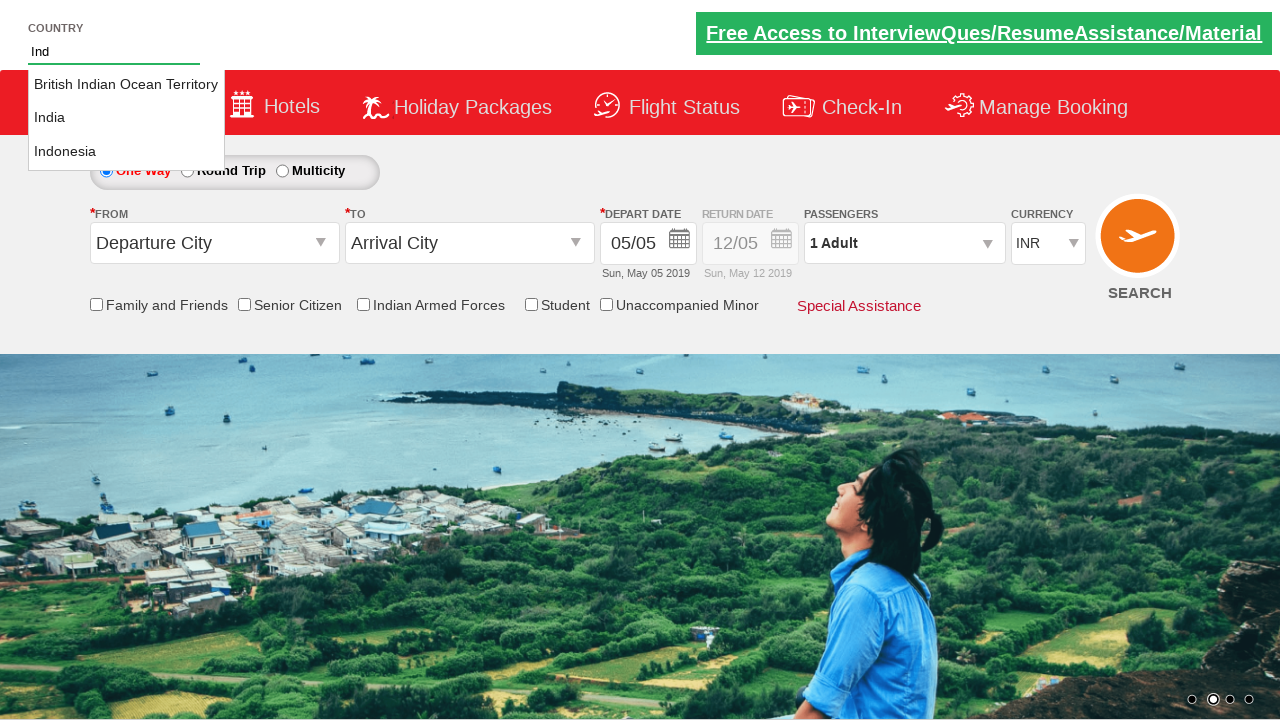

Selected 'India' from the autosuggestive dropdown at (126, 118) on li.ui-menu-item a >> nth=1
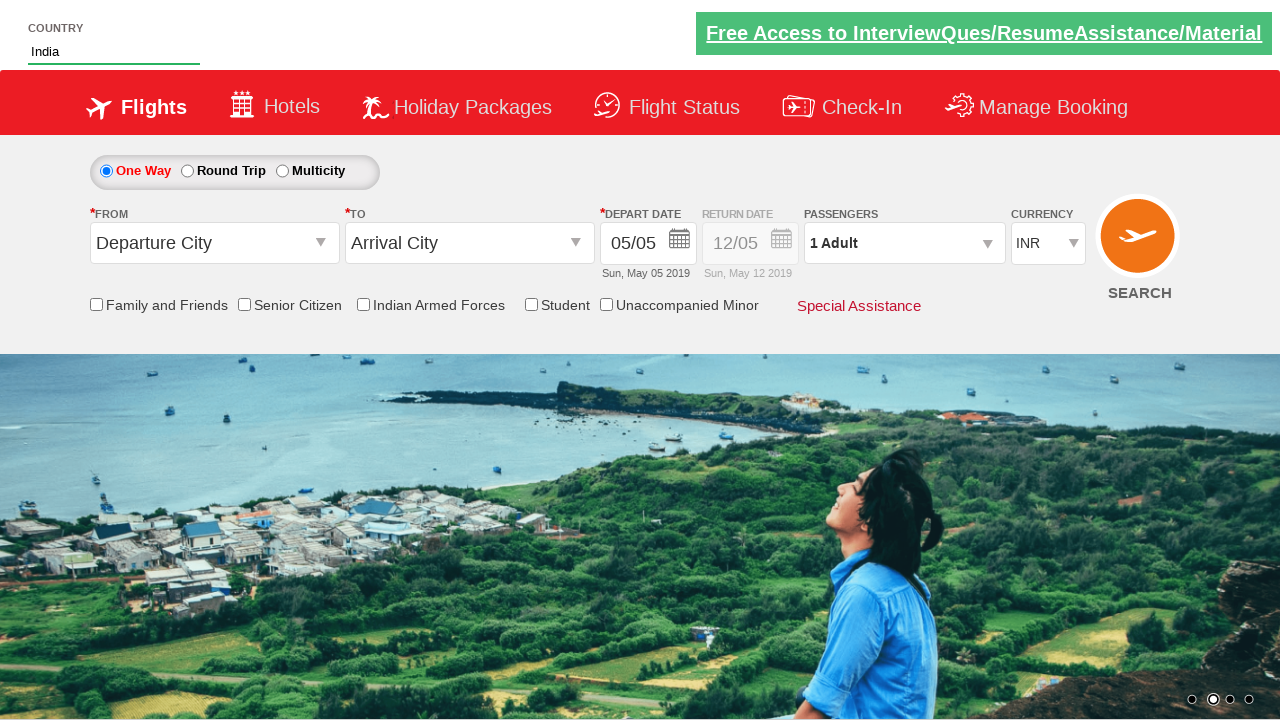

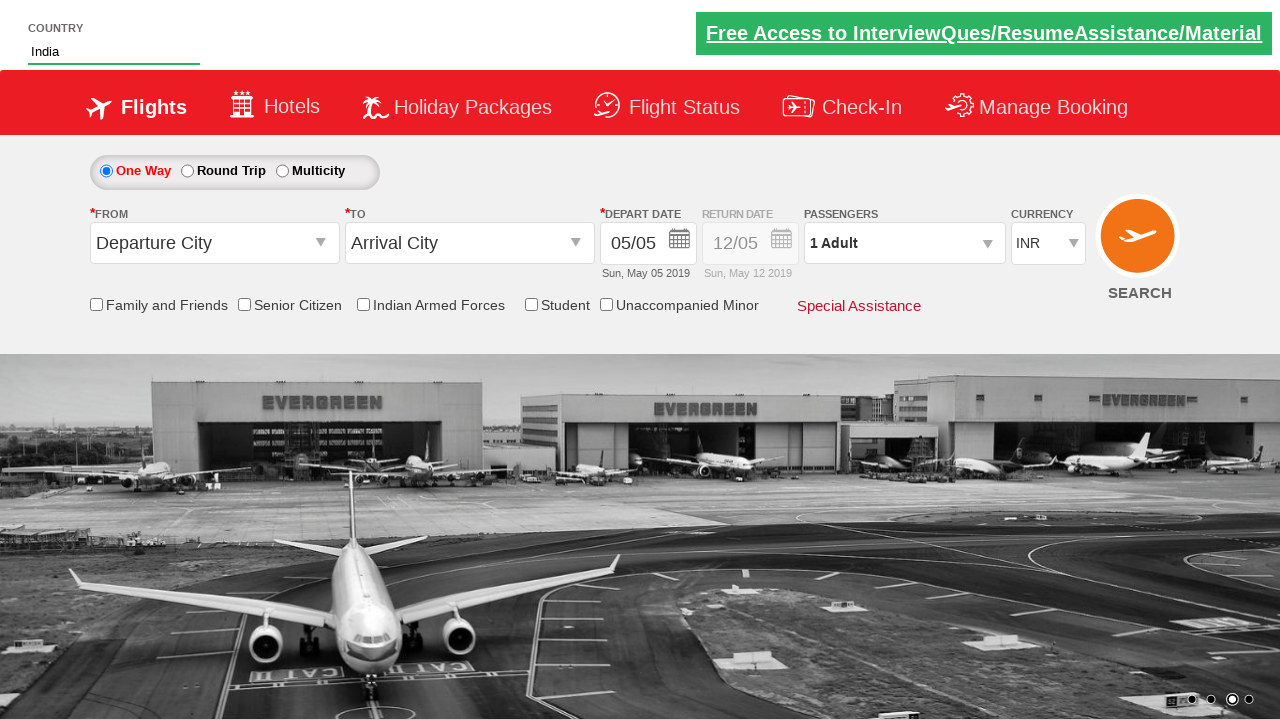